Tests element visibility by hiding and showing a text field, then entering text into it

Starting URL: https://codenboxautomationlab.com/practice/

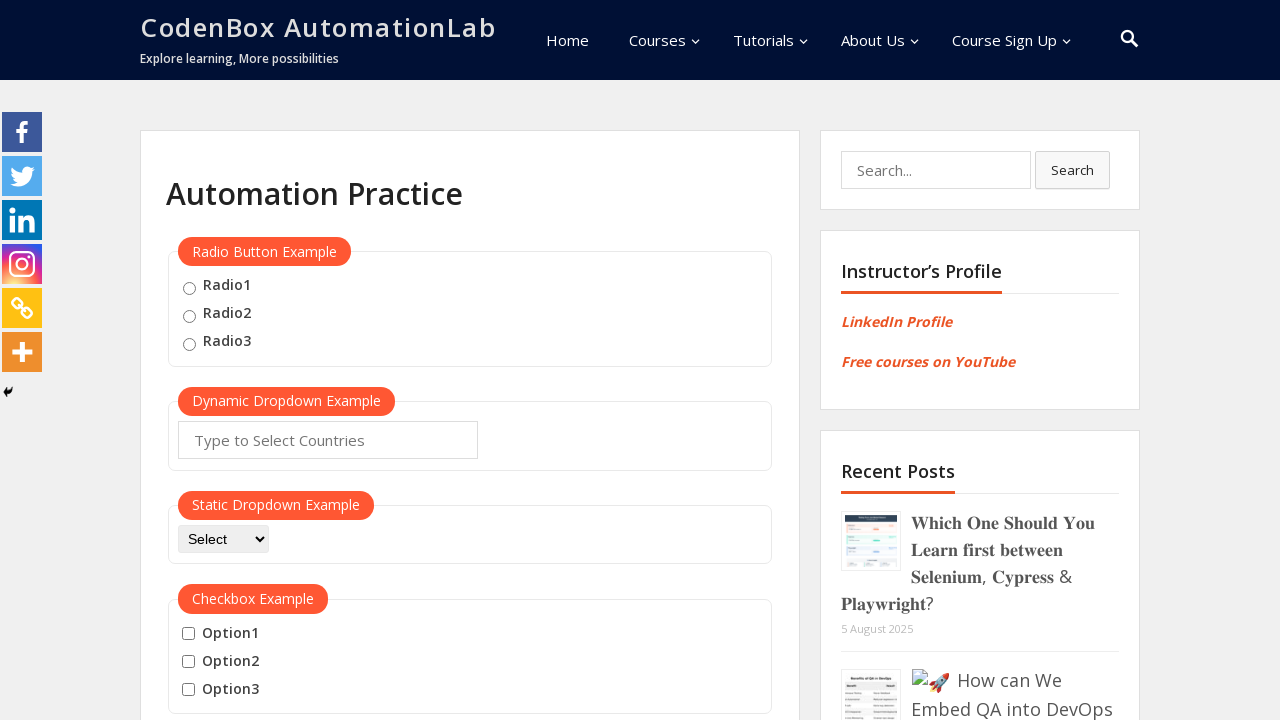

Scrolled page to locate text field element
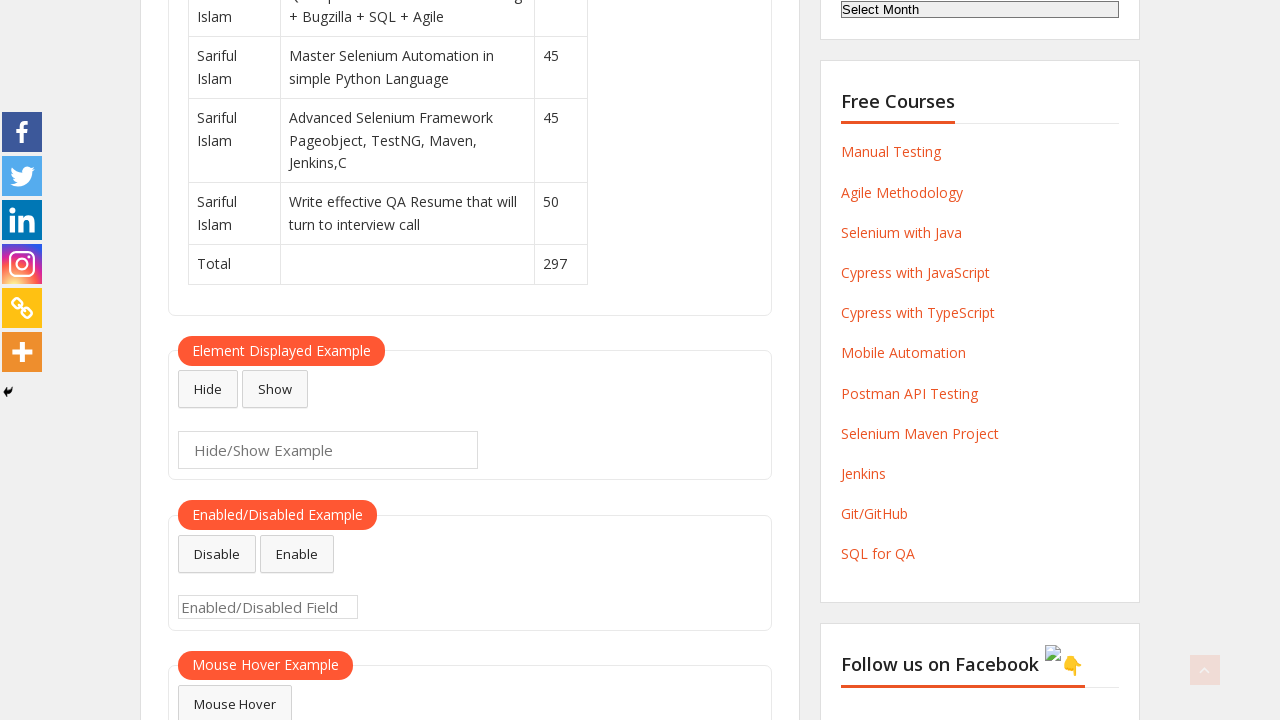

Clicked hide button to hide text field at (208, 389) on #hide-textbox
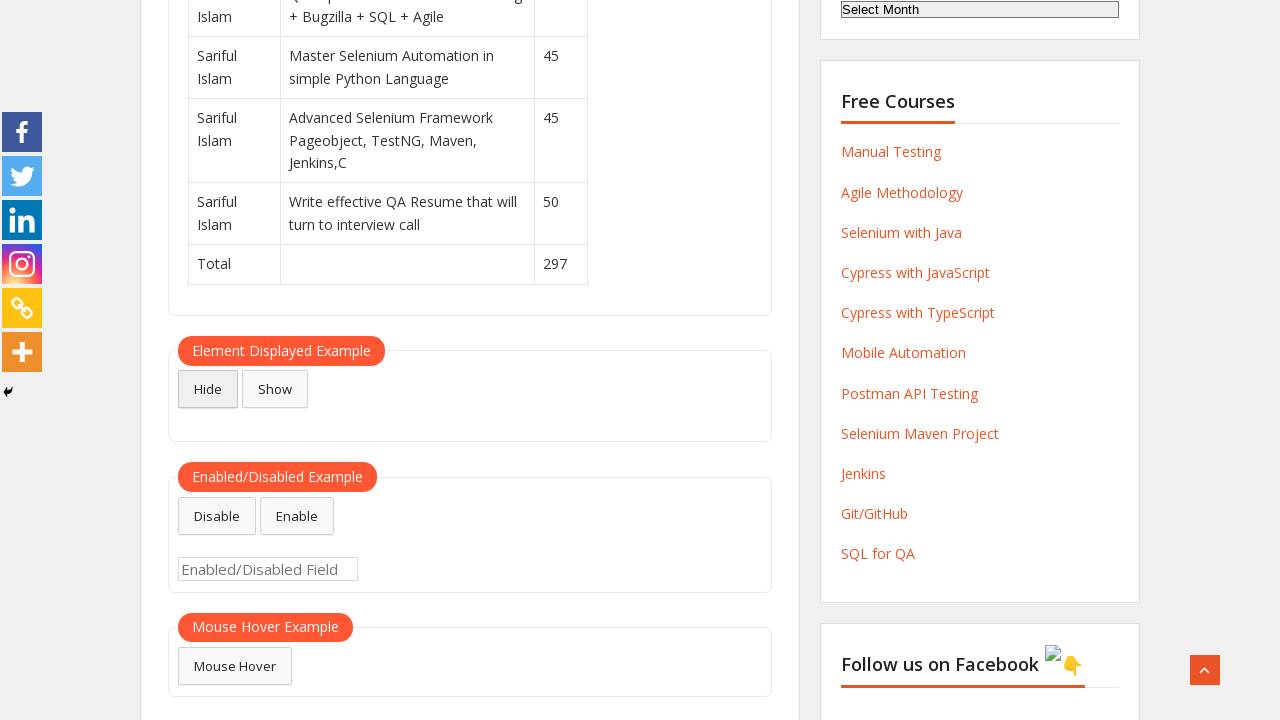

Clicked show button to display text field at (275, 389) on #show-textbox
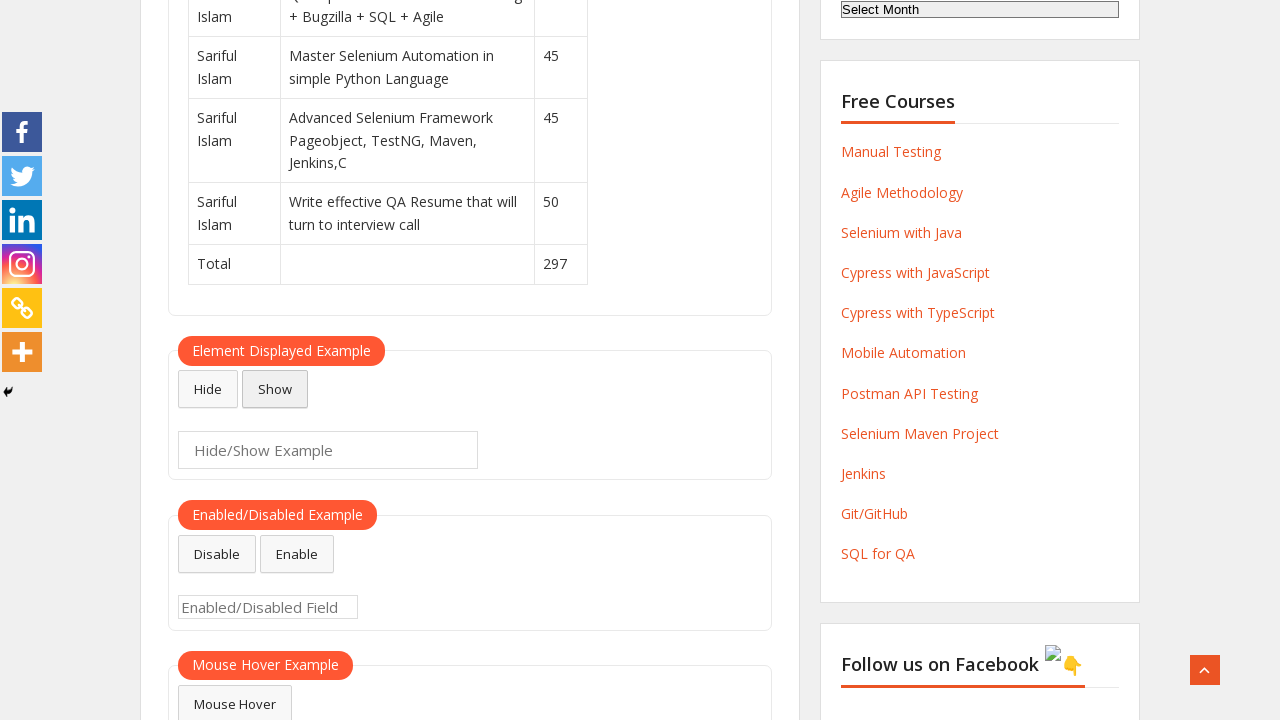

Entered 'Test123!' into the displayed text field on #displayed-text
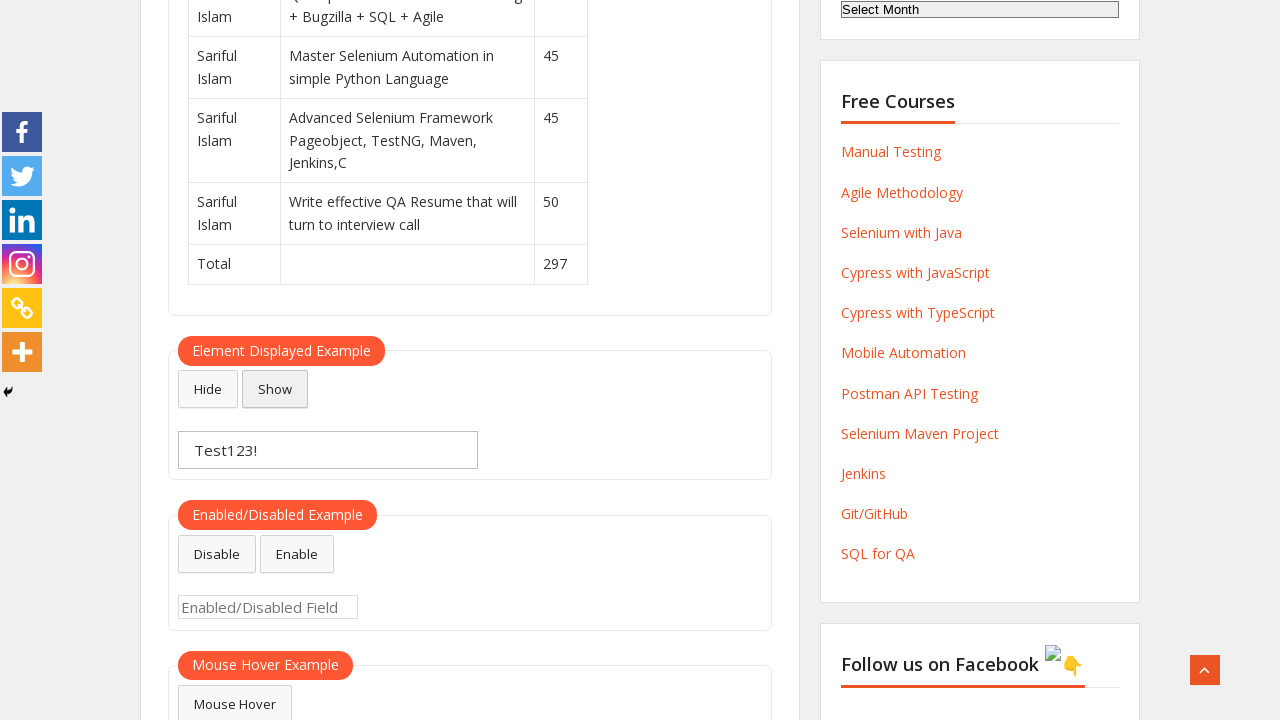

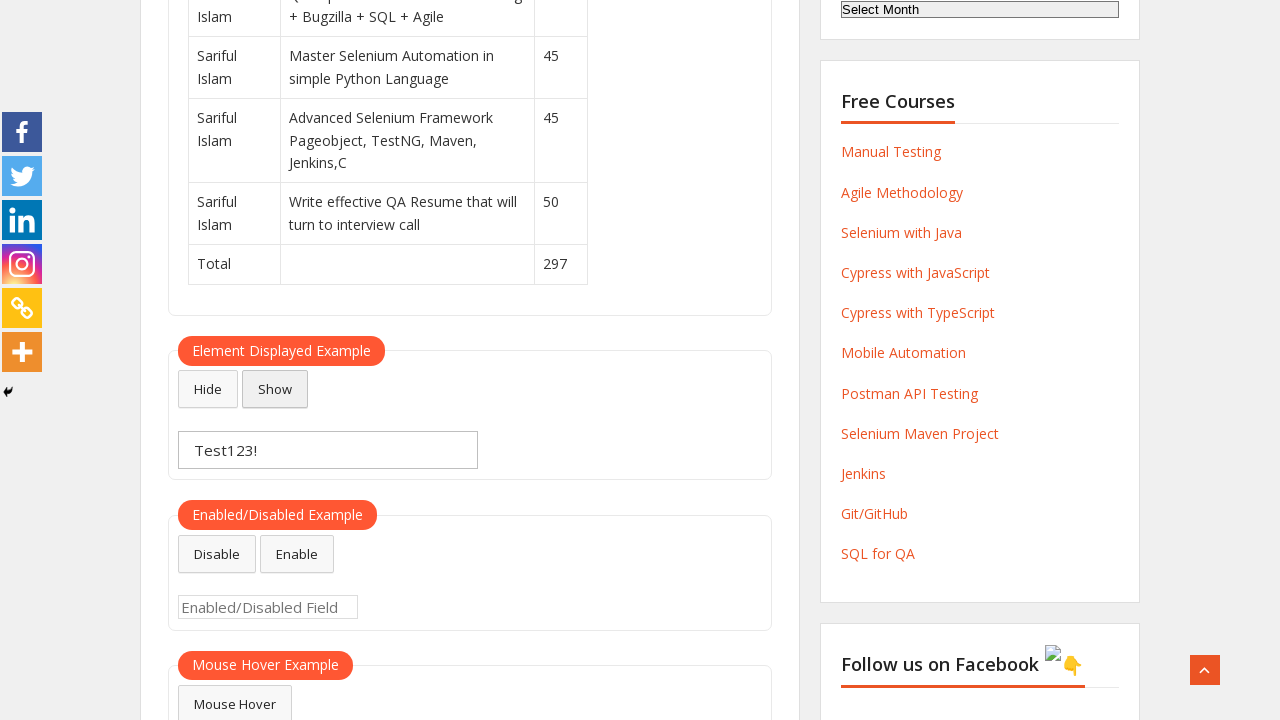